Tests dropdown selection functionality by navigating to the dropdown page and selecting different options using visible text, value, and index methods.

Starting URL: http://the-internet.herokuapp.com/

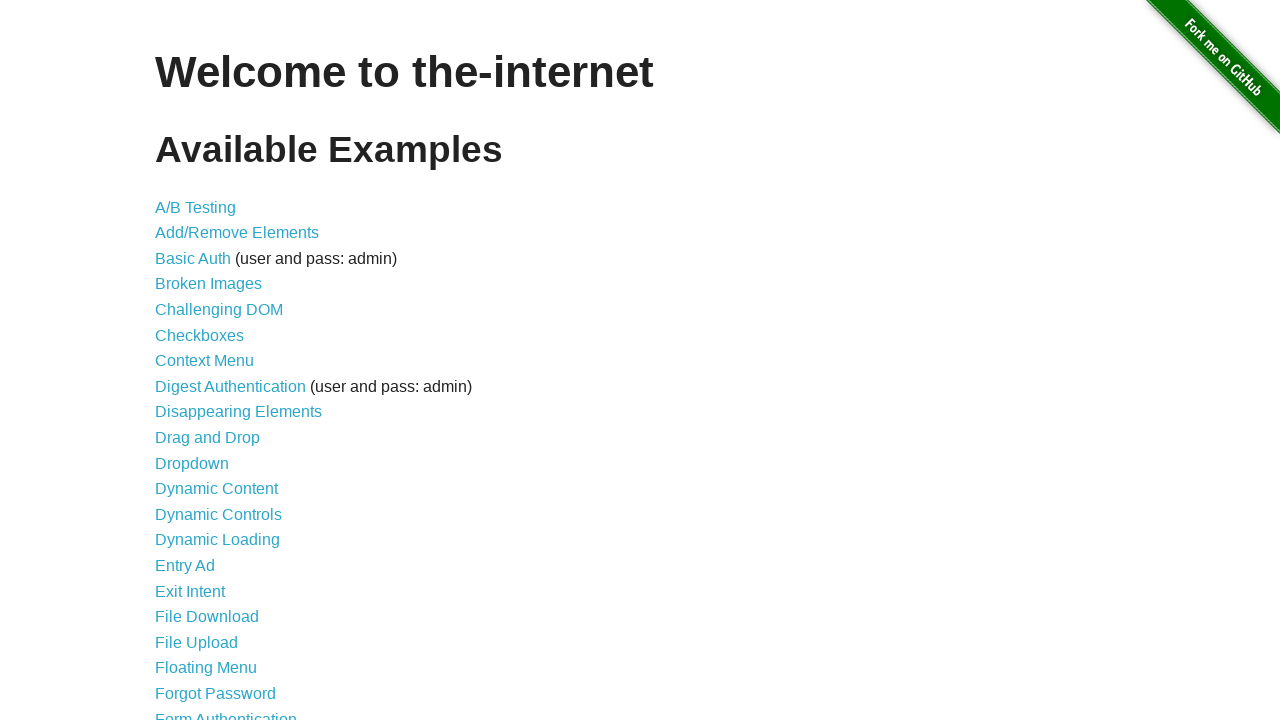

Clicked on dropdown link to navigate to dropdown page at (192, 463) on a[href='/dropdown']
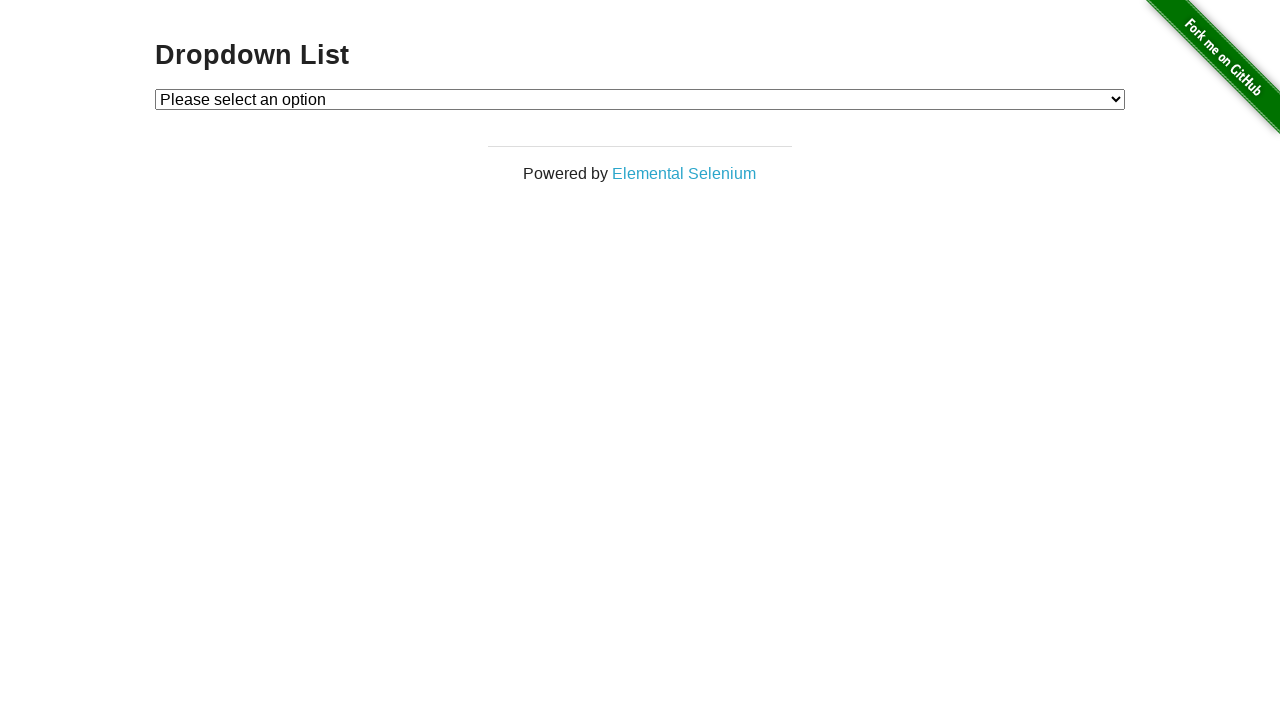

Dropdown element loaded and became visible
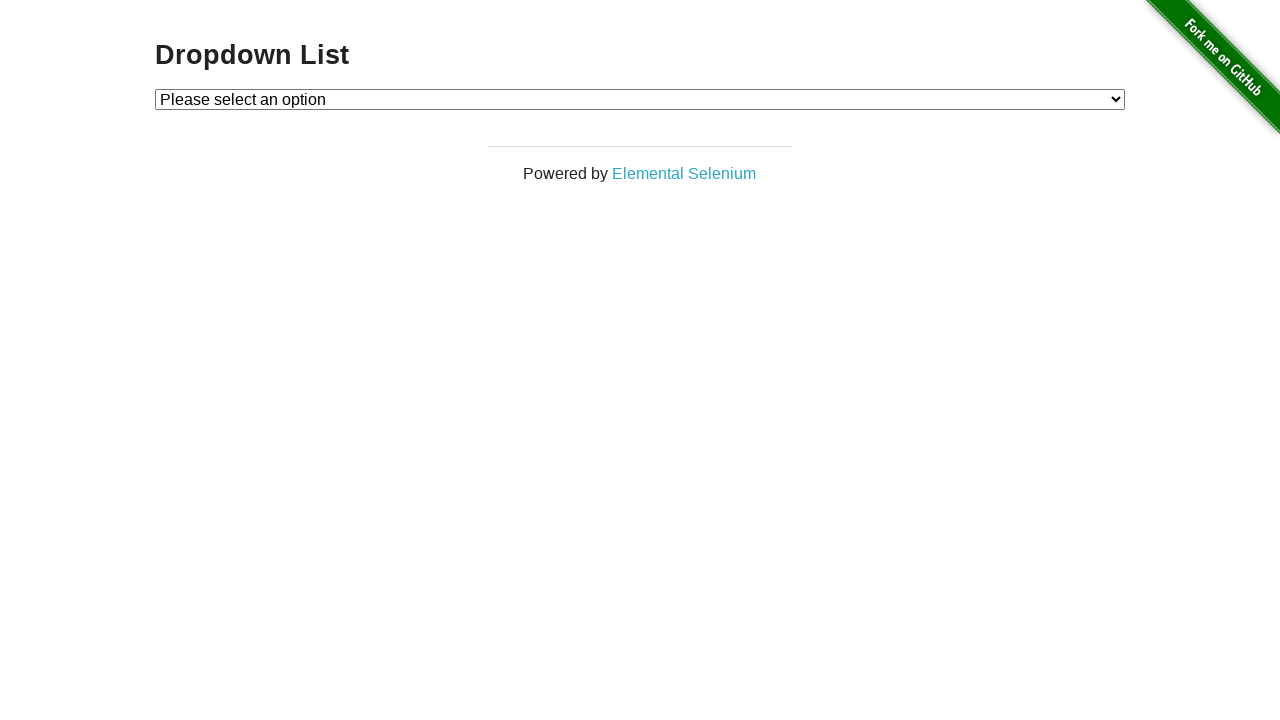

Selected Option 2 using visible text on #dropdown
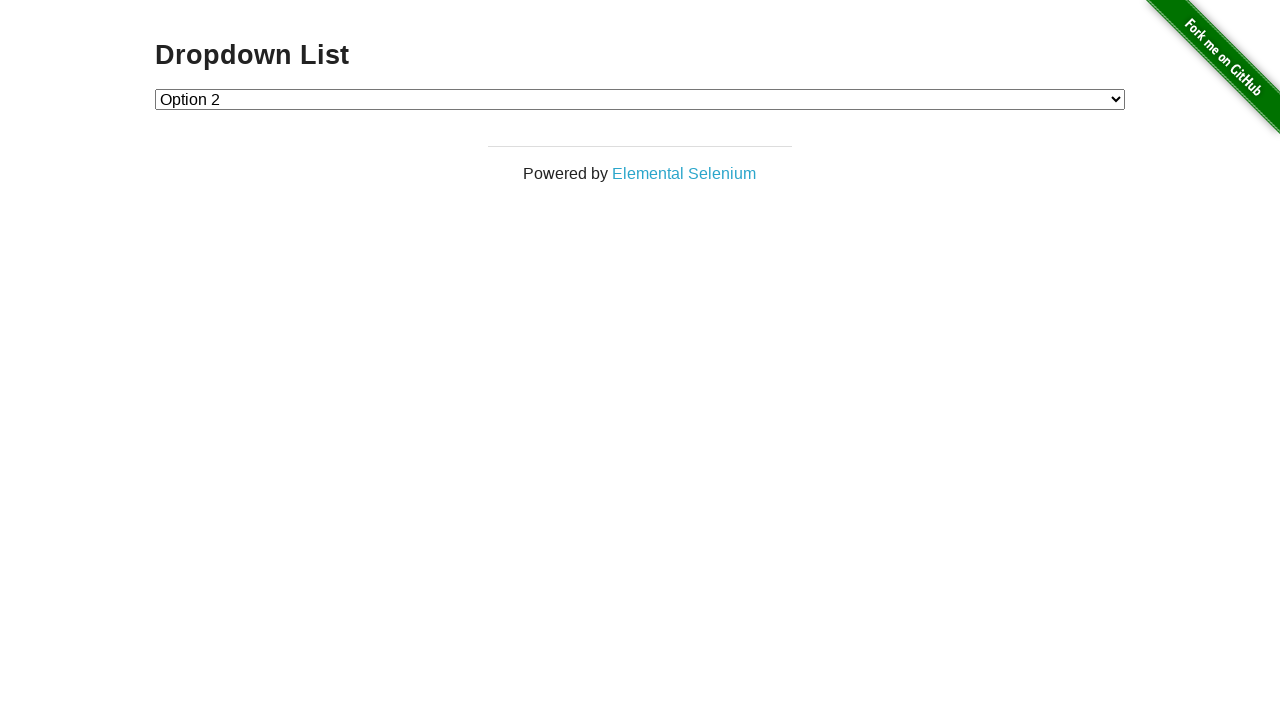

Selected option with value '1' on #dropdown
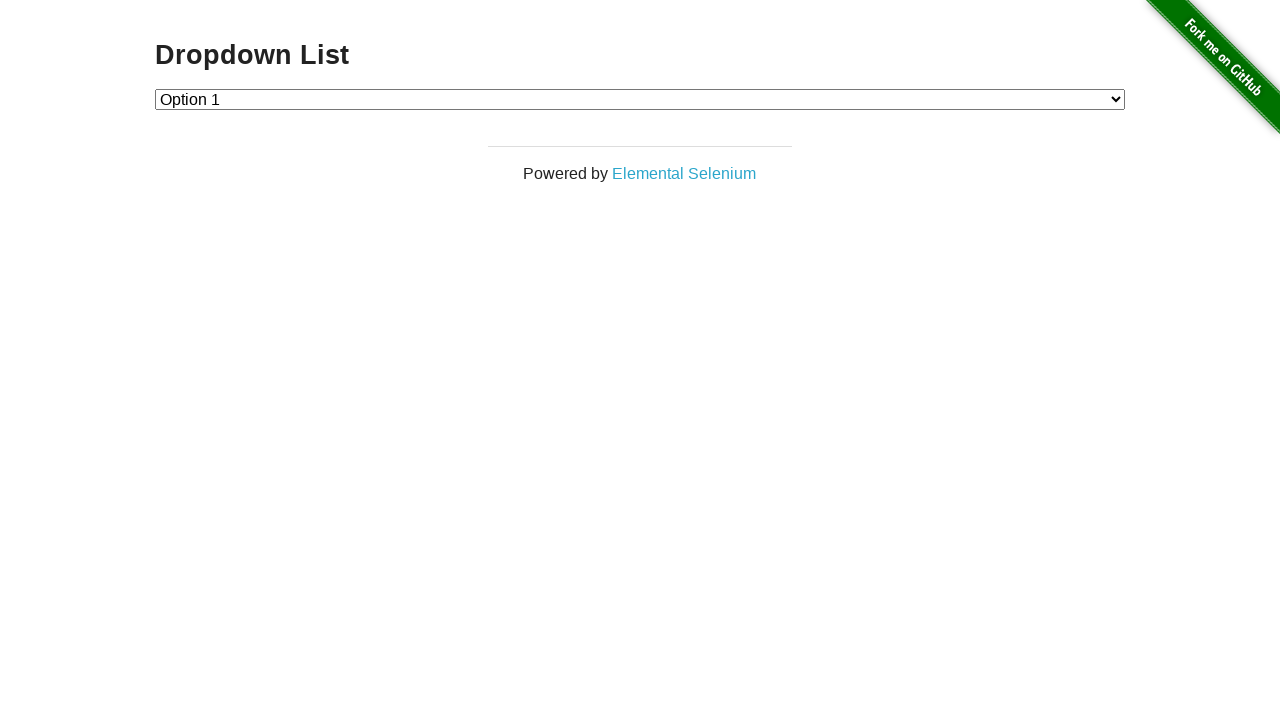

Selected Option 2 by index (index 2 = third option) on #dropdown
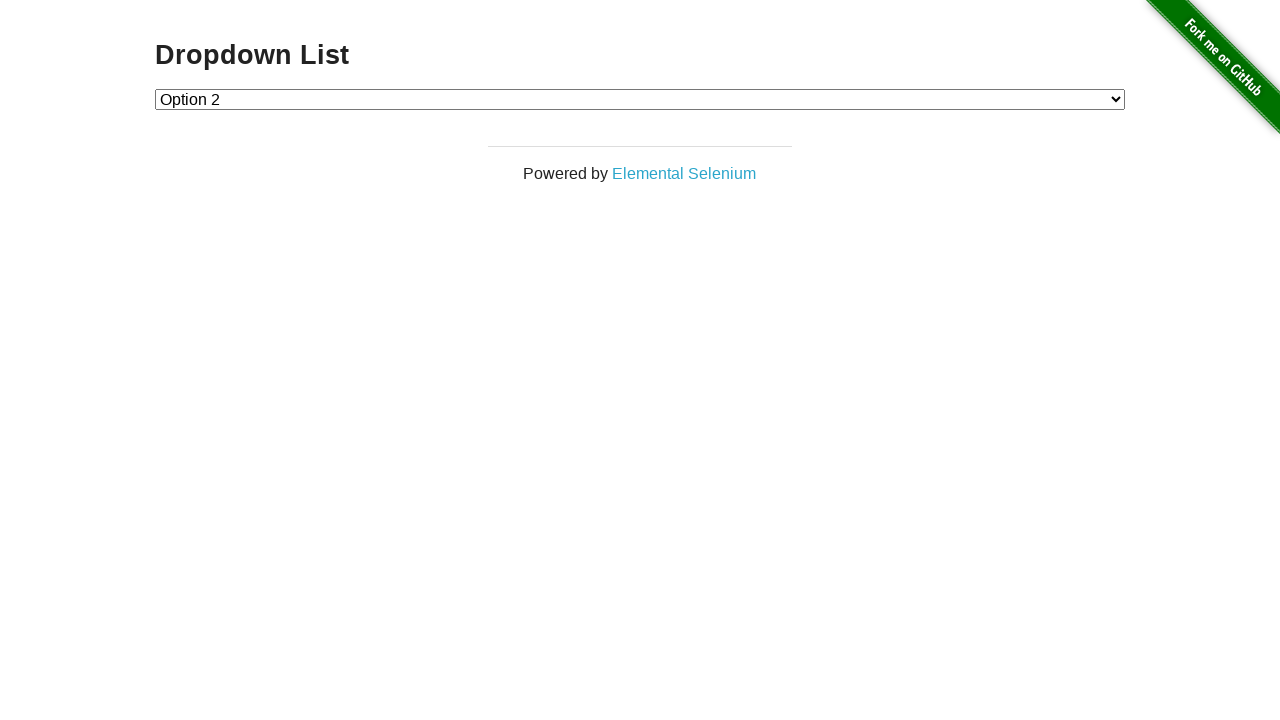

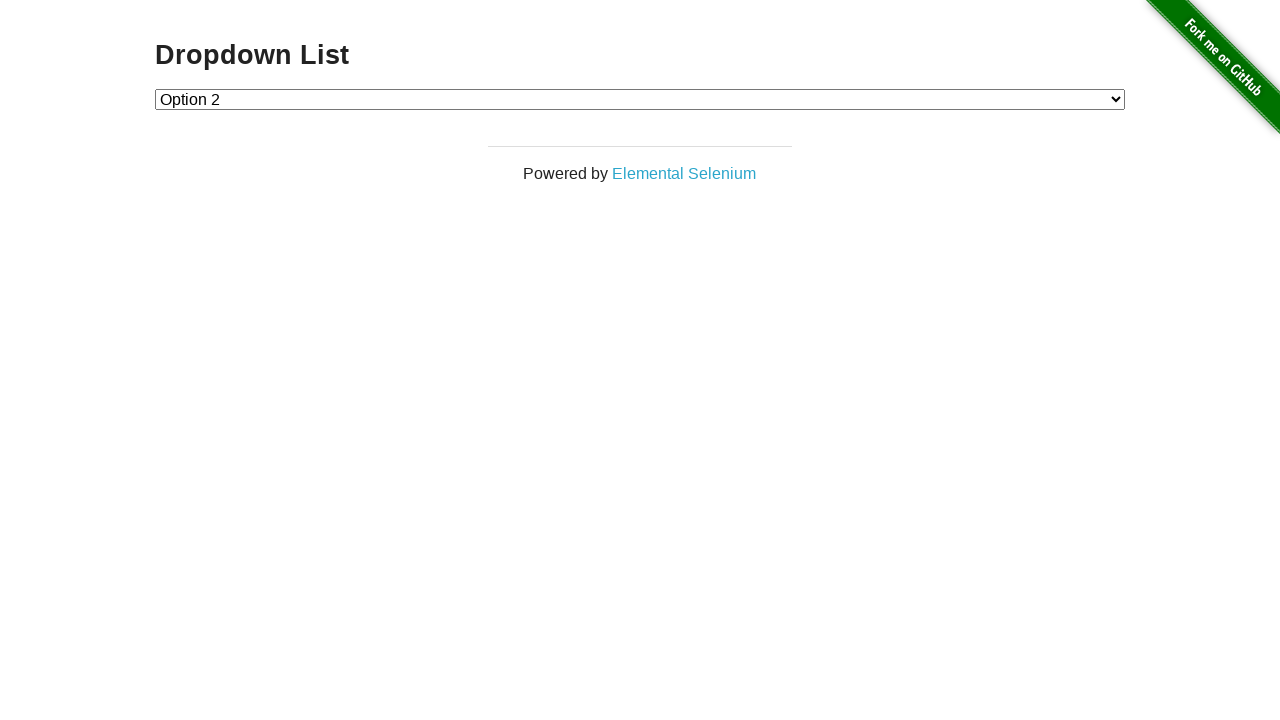